Tests element highlighting by navigating to a page with a large table, finding a specific element by ID, applying a red dashed border style via JavaScript, waiting for 2 seconds, then reverting the style back to original.

Starting URL: http://the-internet.herokuapp.com/large

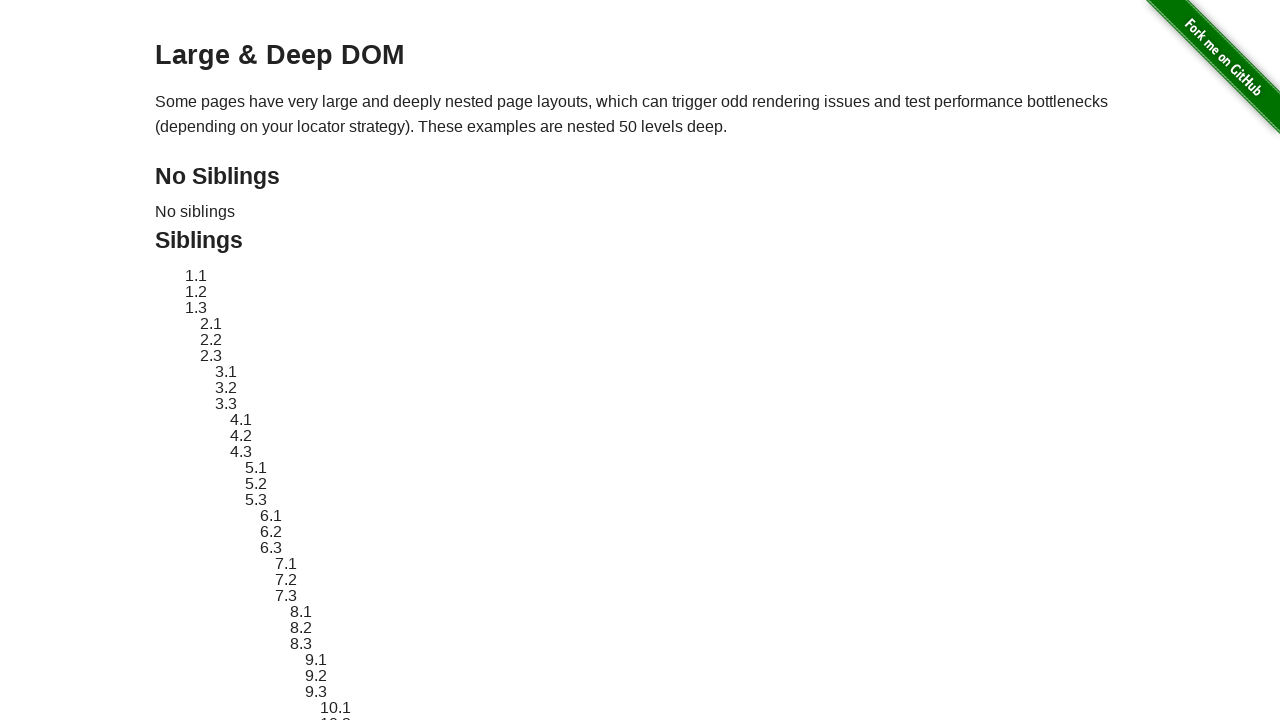

Navigated to large table page
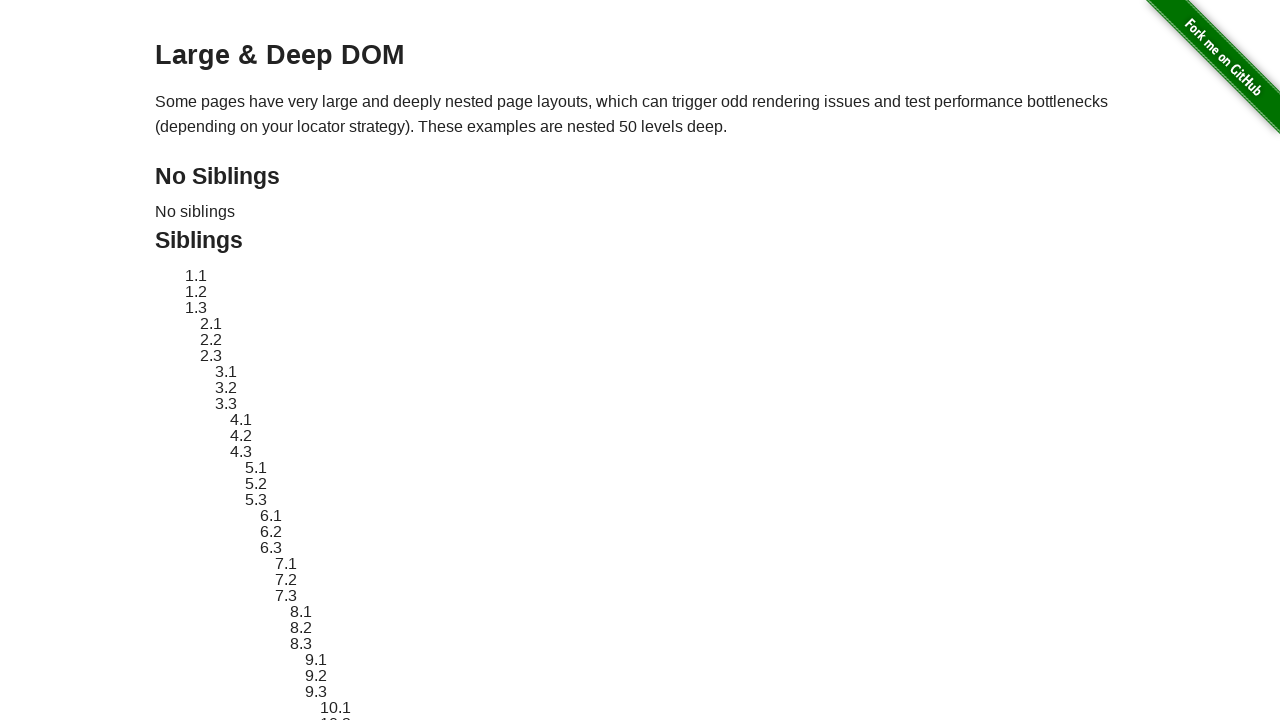

Located target element by ID 'sibling-2.3'
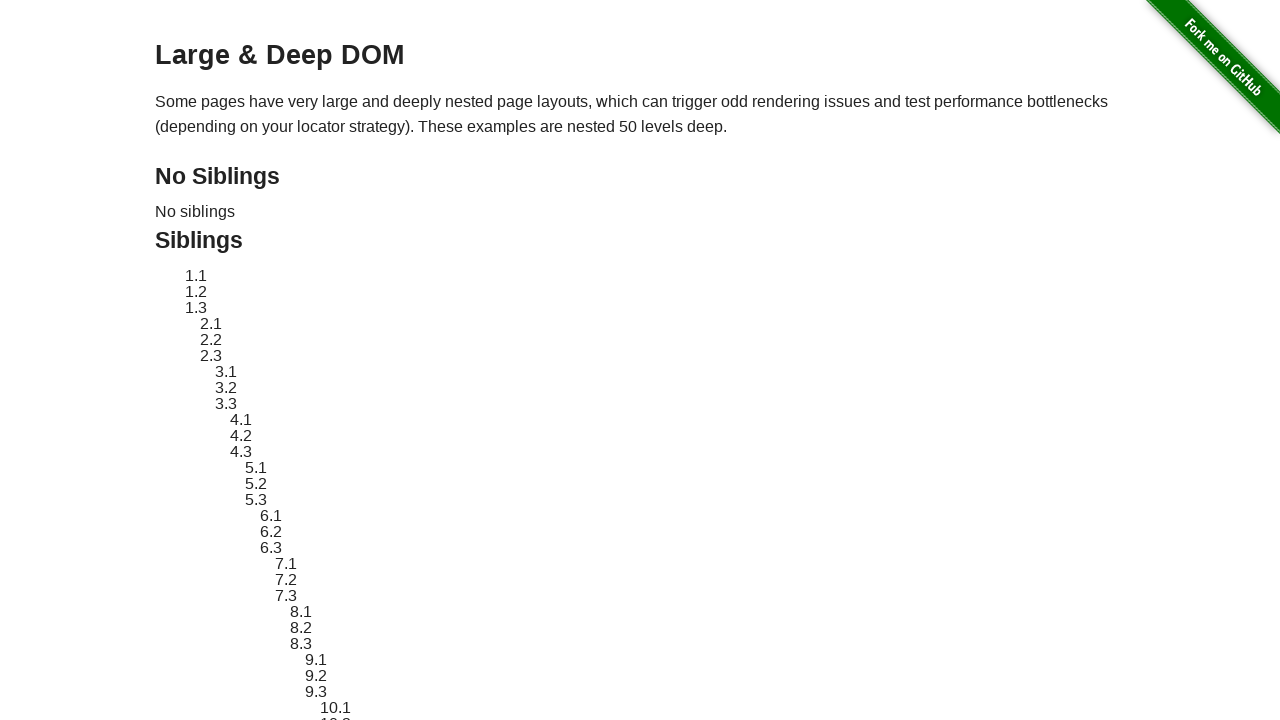

Target element is now visible
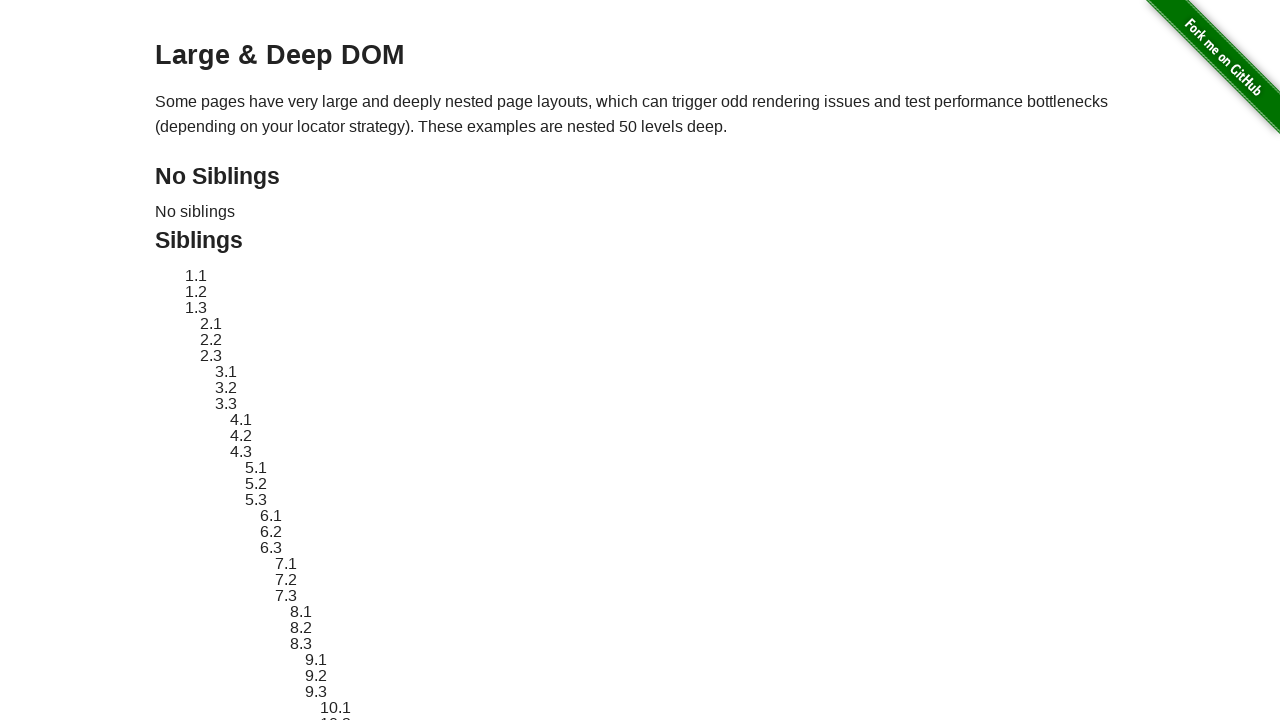

Retrieved original style attribute
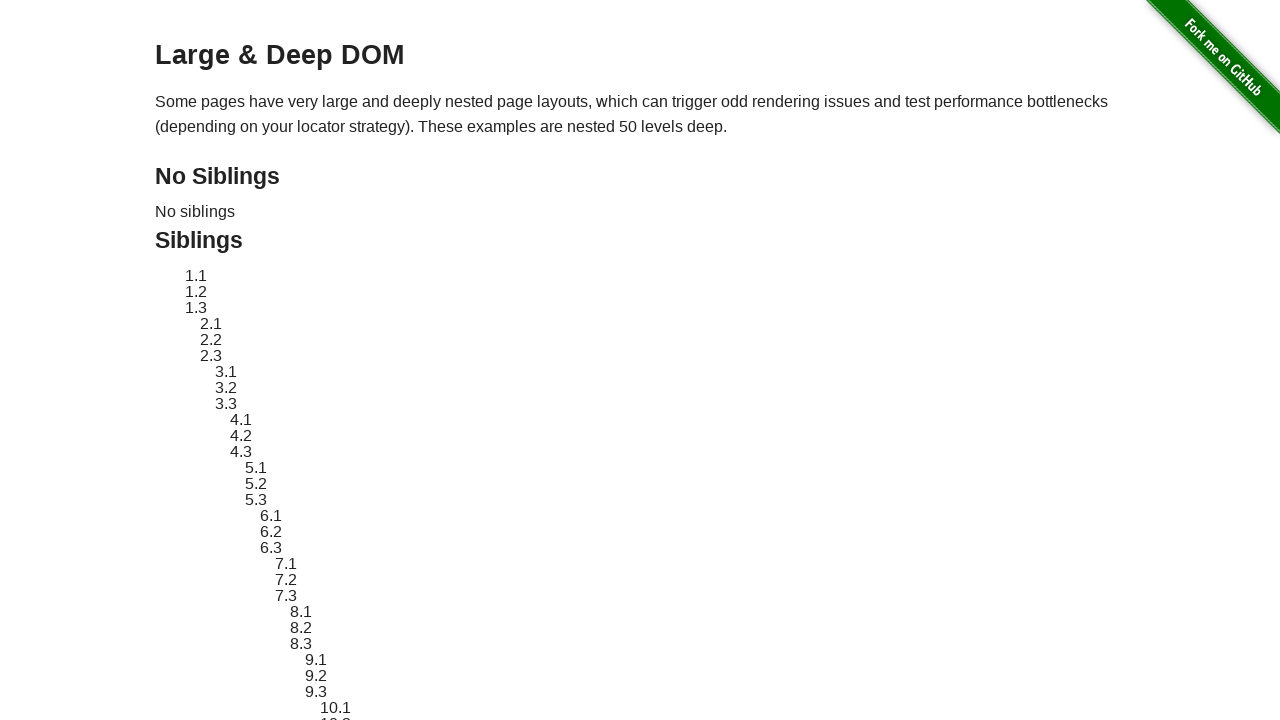

Applied red dashed border highlight style to target element
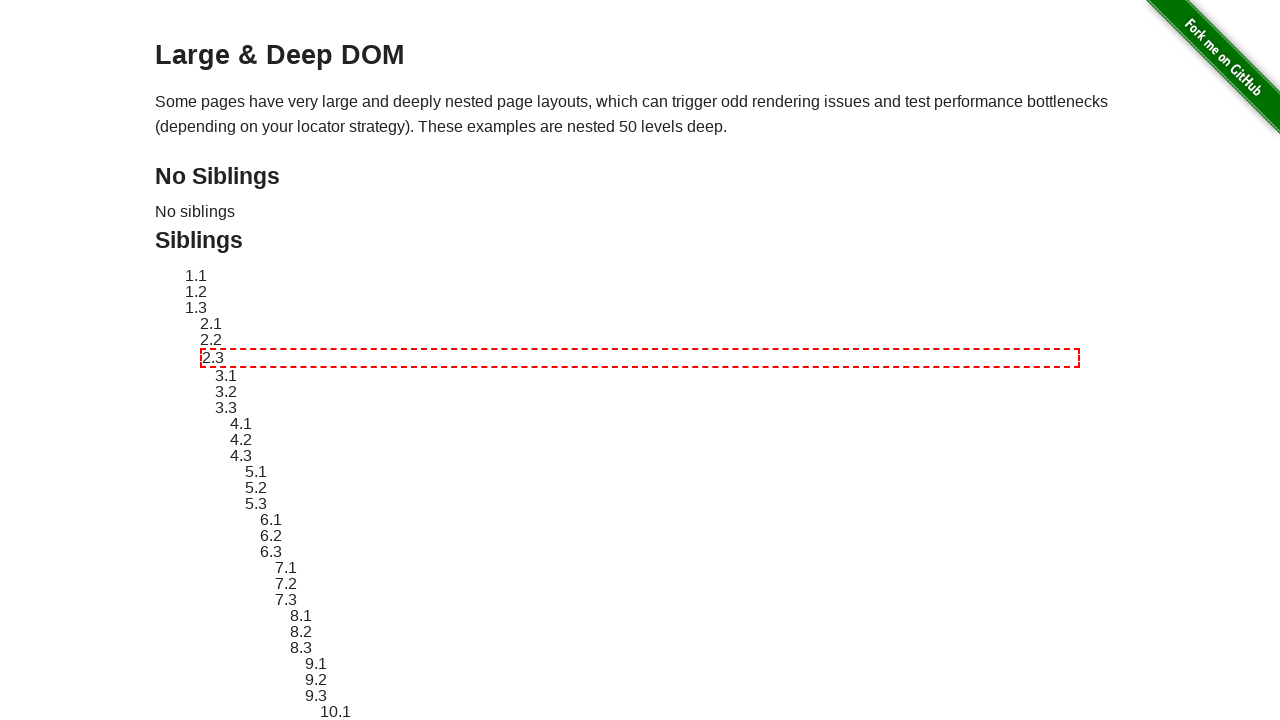

Waited 2 seconds to display the highlight
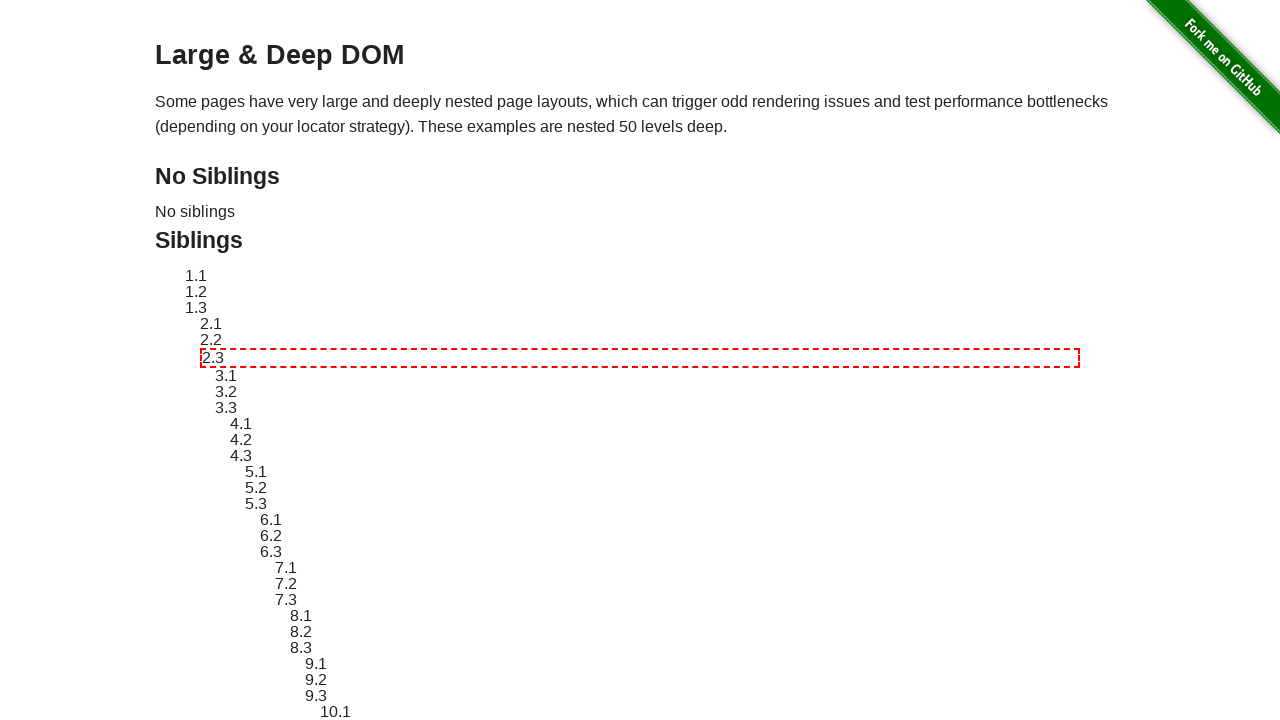

Reverted element style back to original
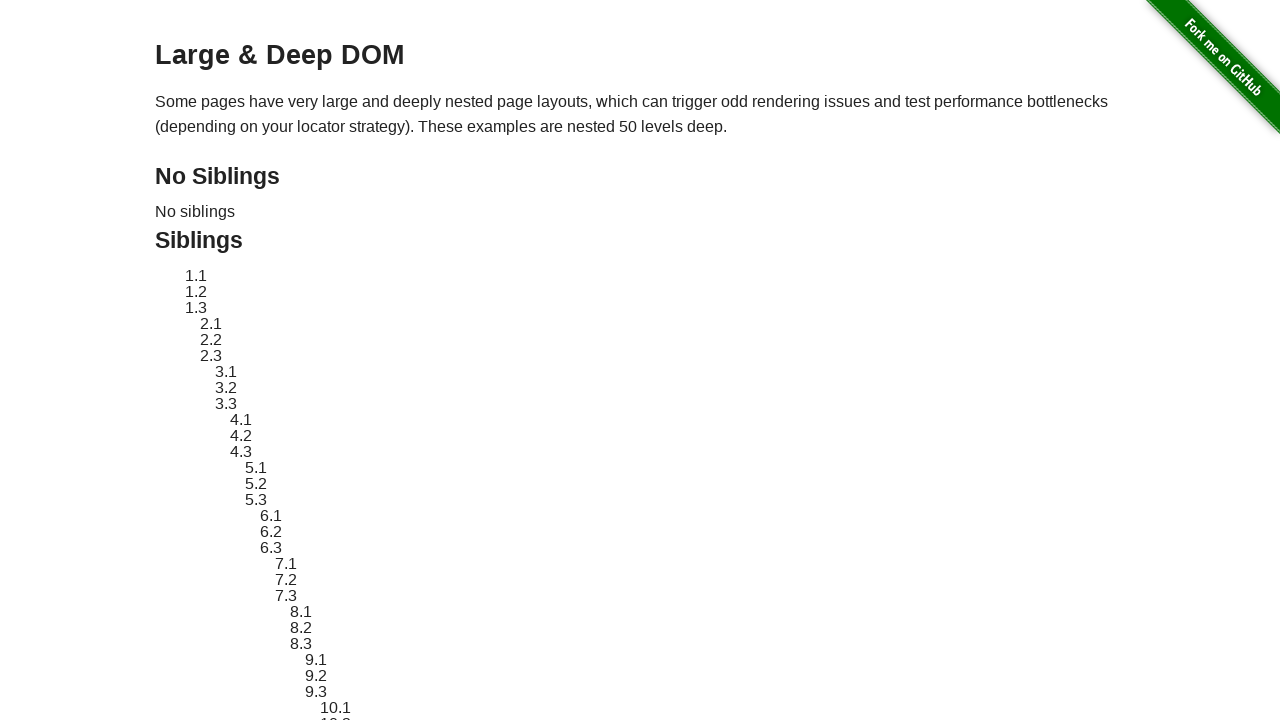

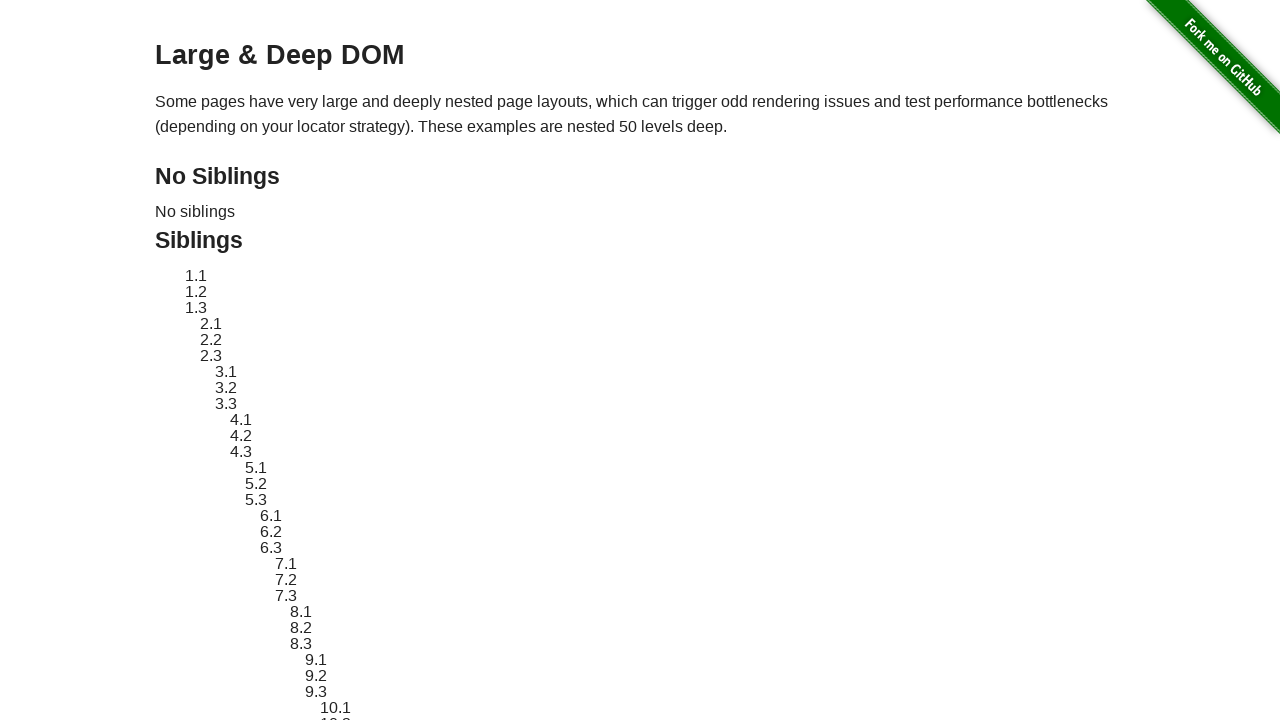